Tests adding a product to cart by opening it in a new tab, adding to cart, and verifying it appears in the shopping cart

Starting URL: https://www.demoblaze.com/index.html

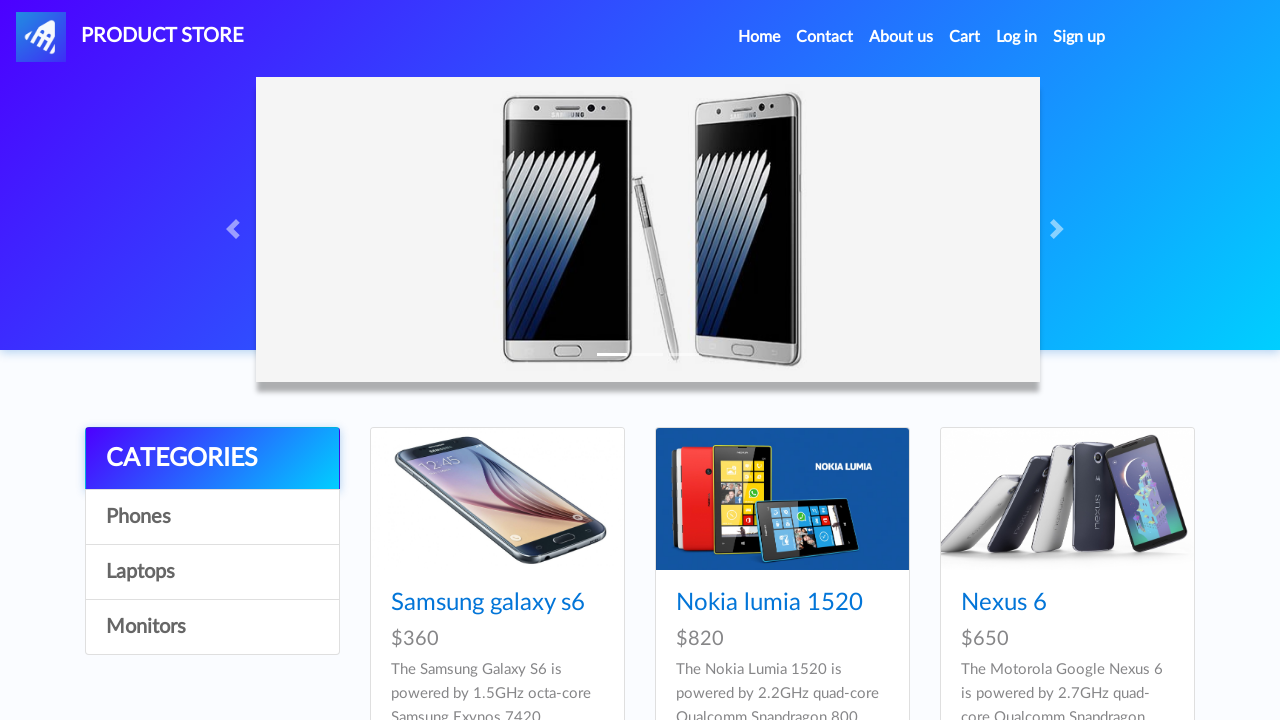

Waited for first product title to load
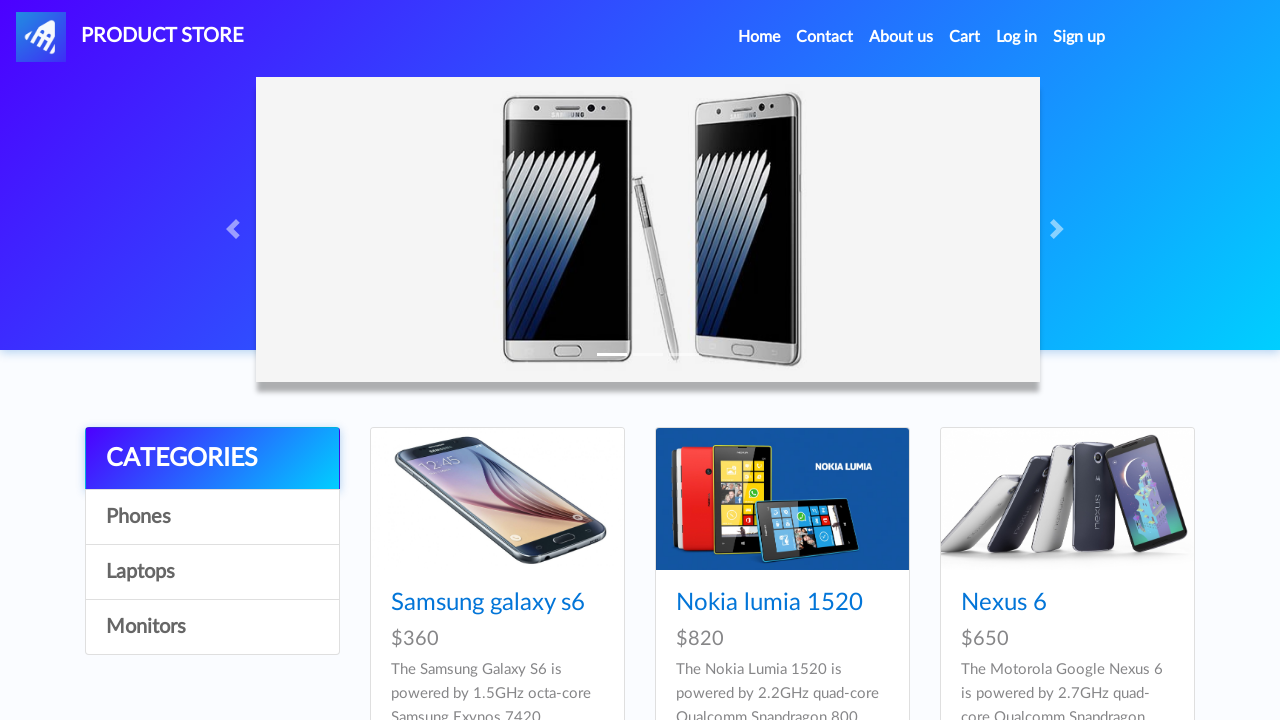

Located first product element
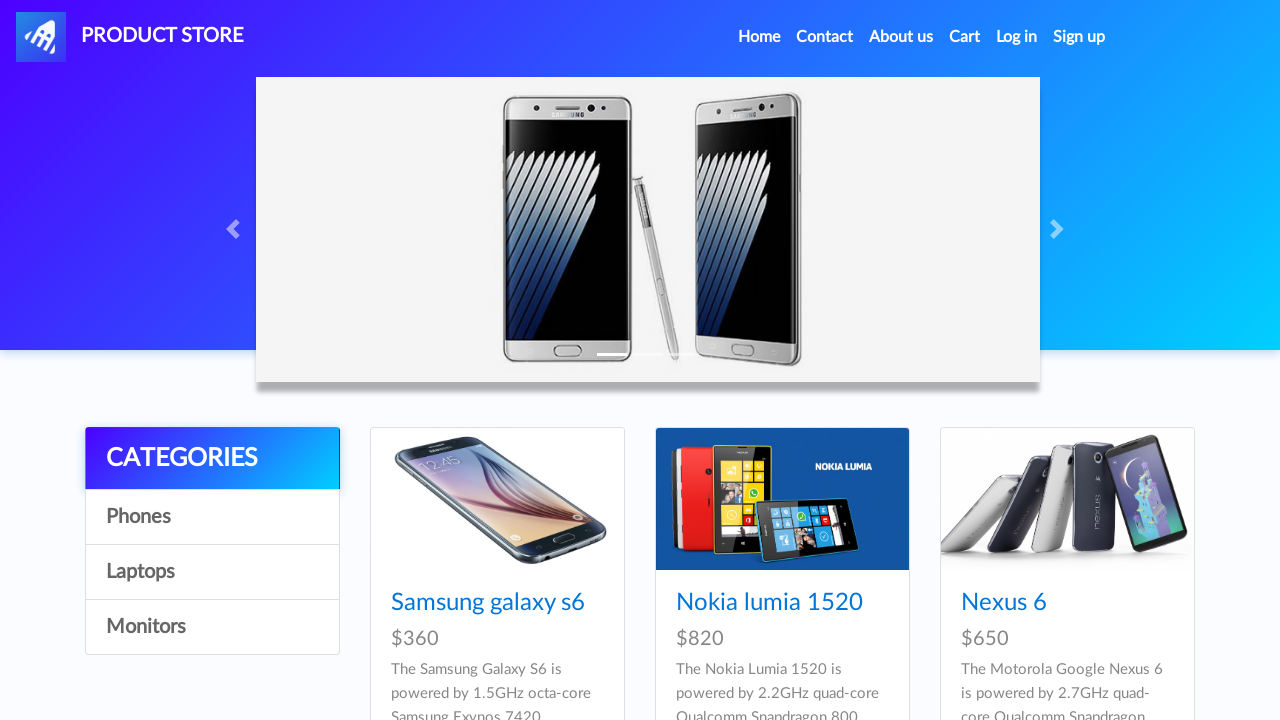

Retrieved first product name: Samsung galaxy s6
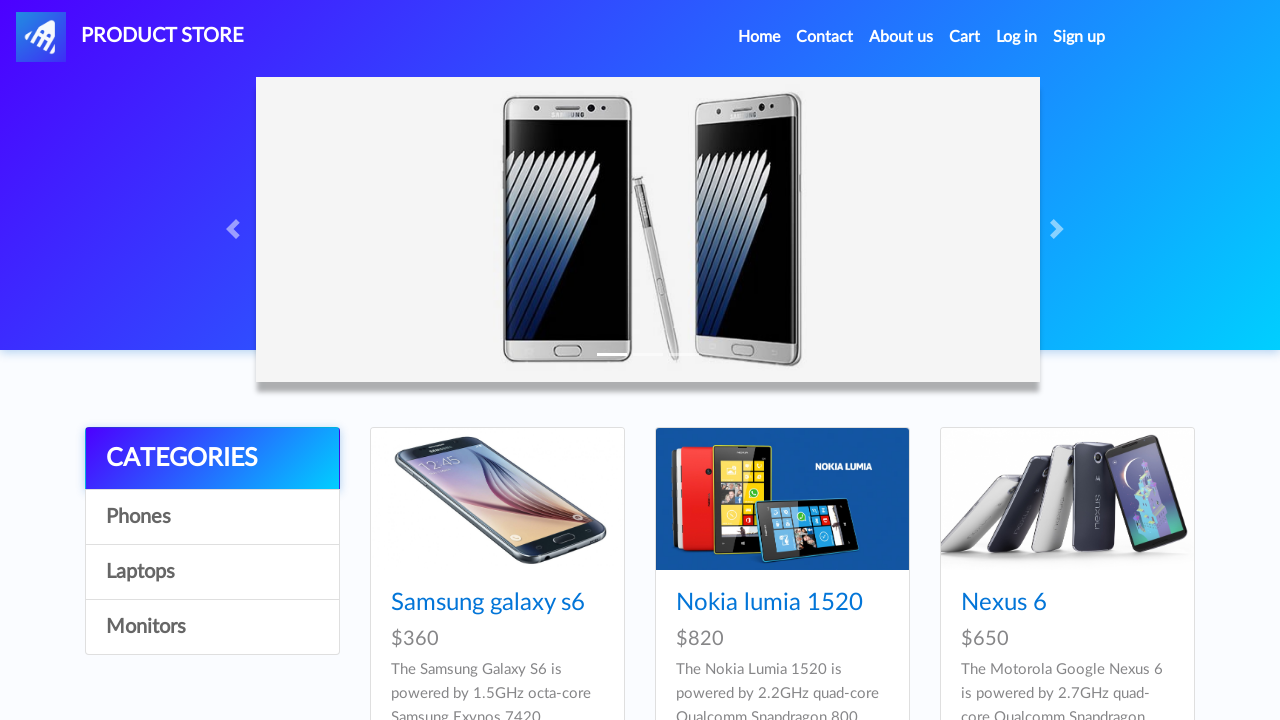

Opened product in new tab with Ctrl+Click at (497, 603) on xpath=//h4[@class='card-title'] >> nth=0
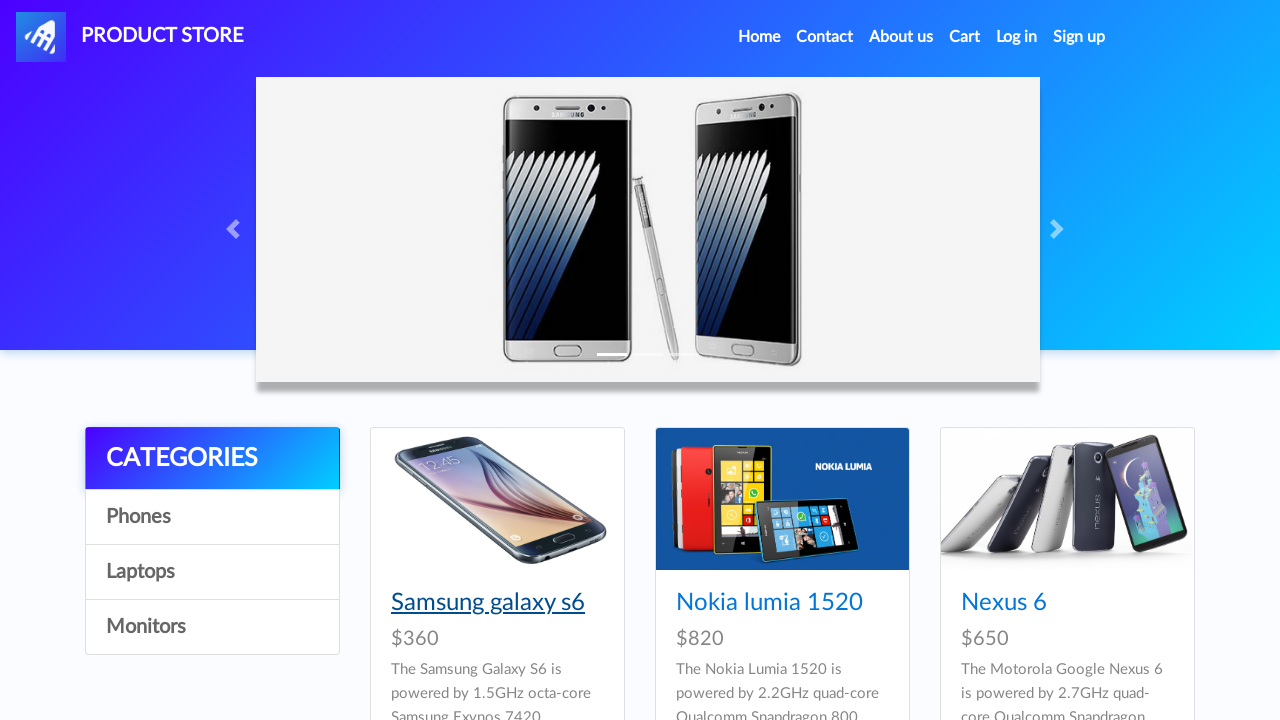

Switched to new product page tab
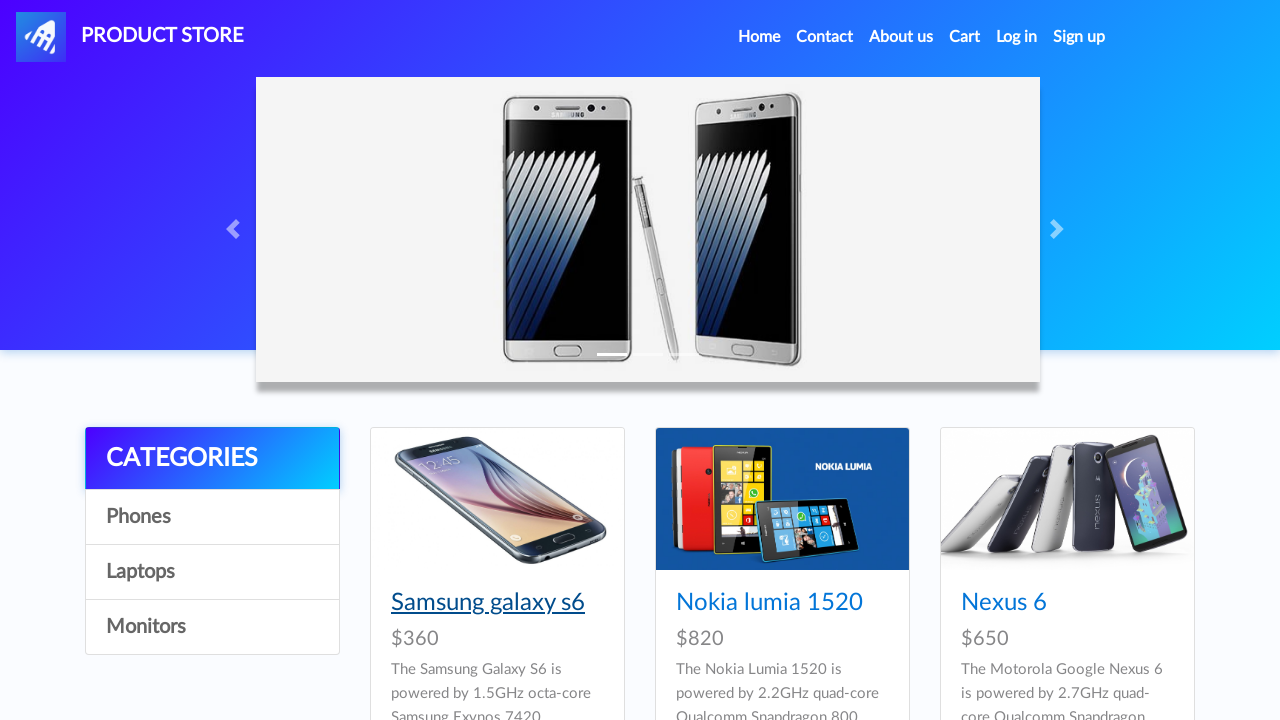

Waited for product price container to load in new tab
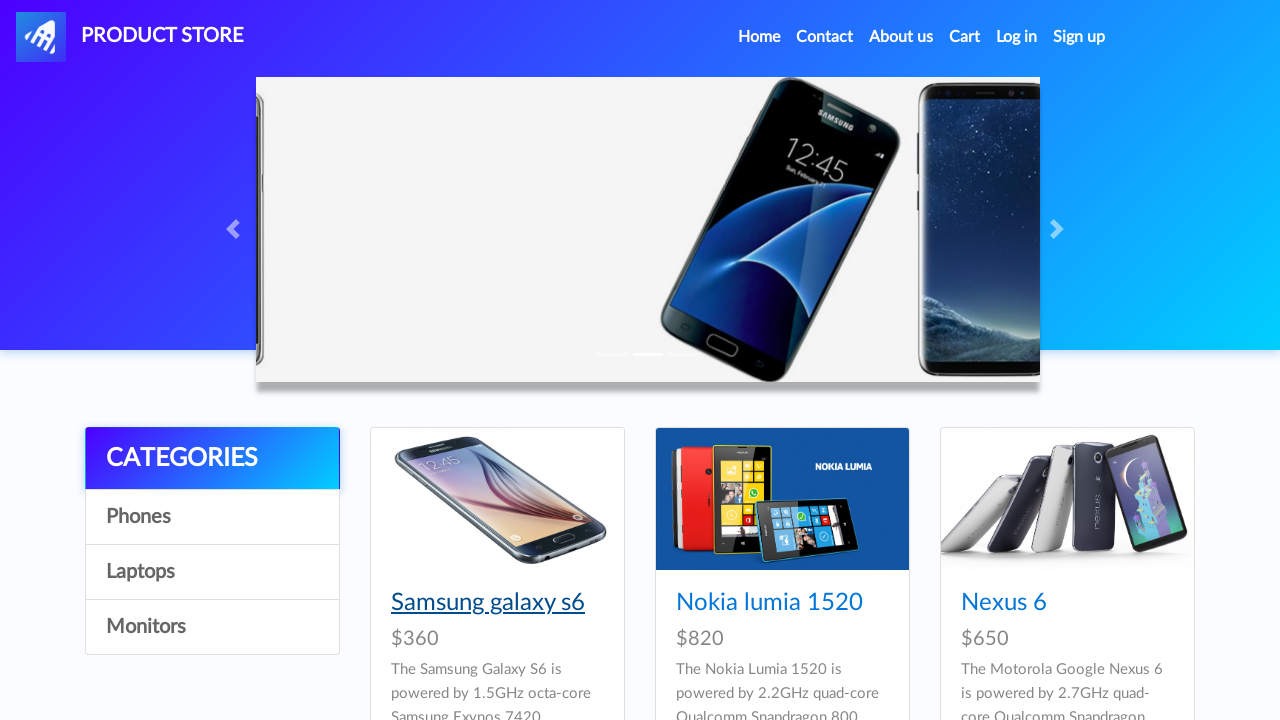

Clicked 'Add to cart' button at (610, 440) on xpath=//a[contains(@class, 'btn-success')]
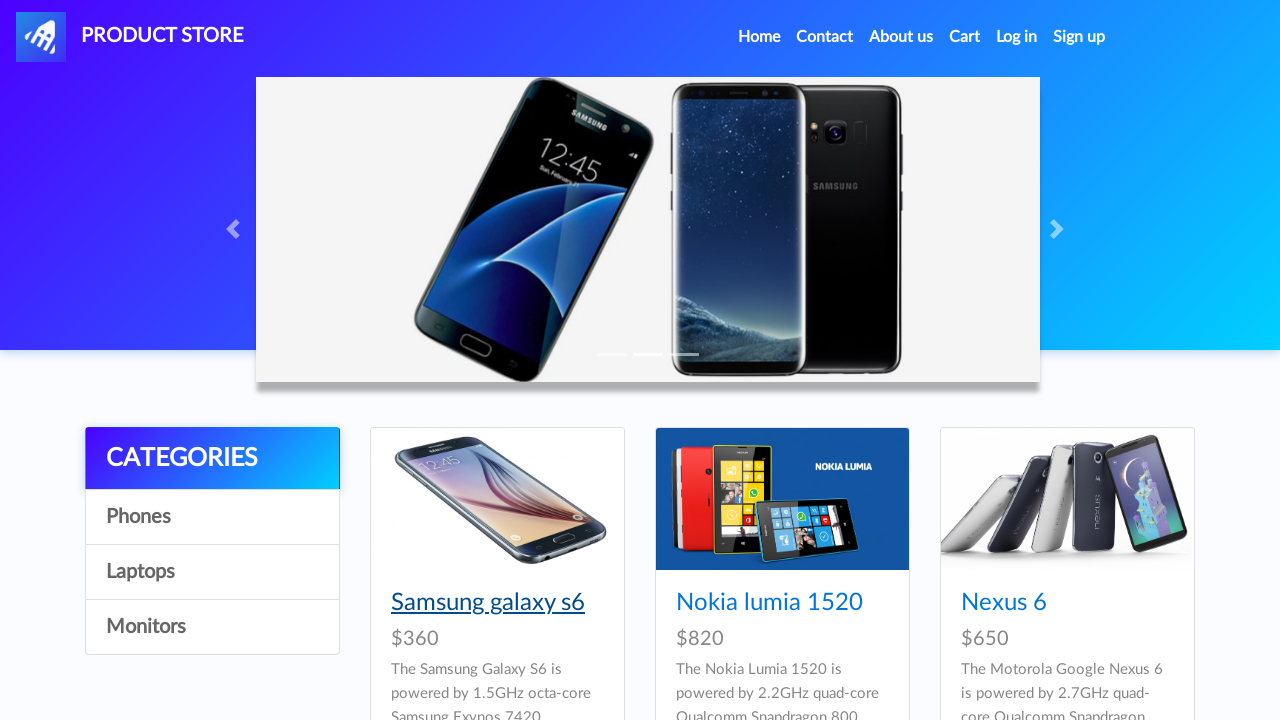

Set up dialog handler to accept alerts
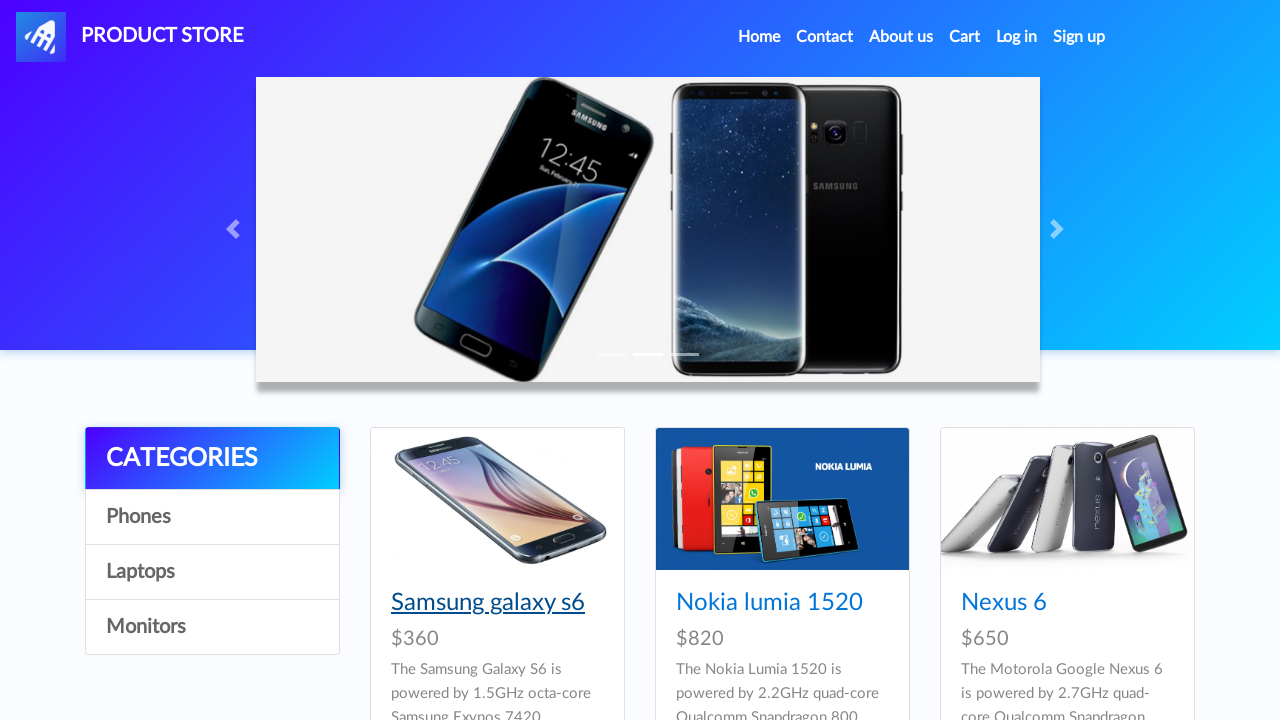

Waited 500ms for alert to process
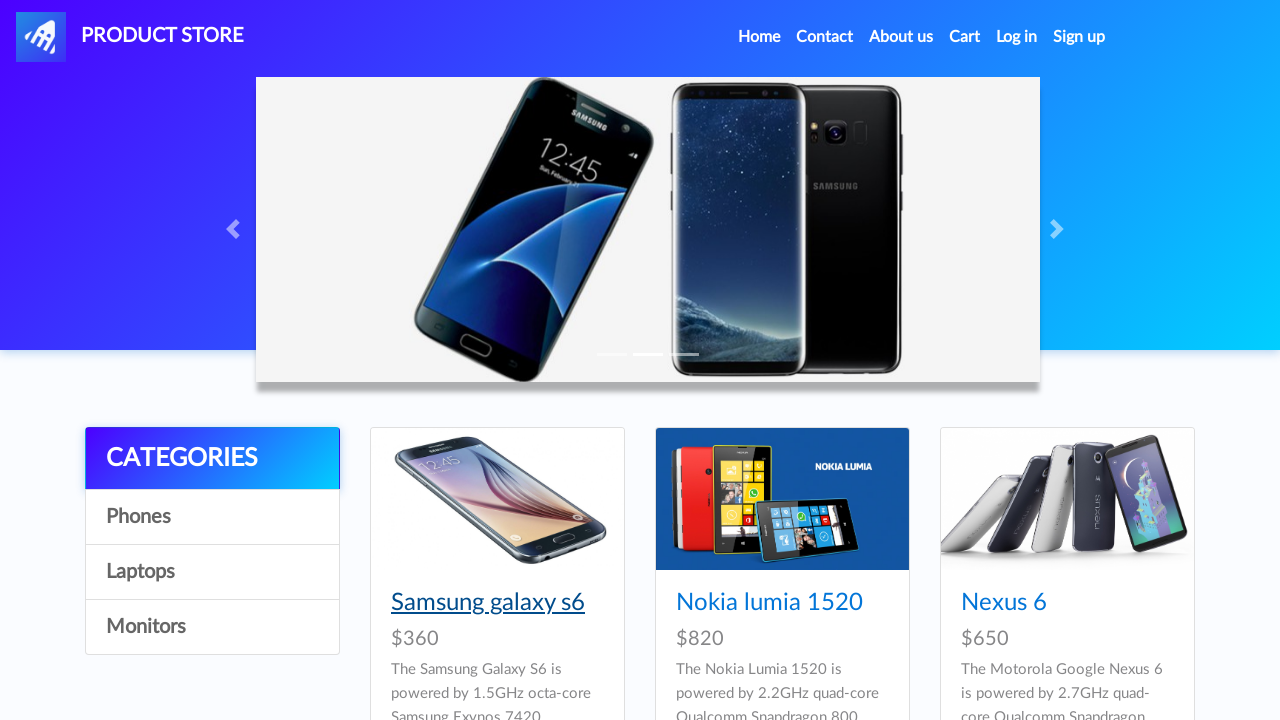

Closed product detail tab
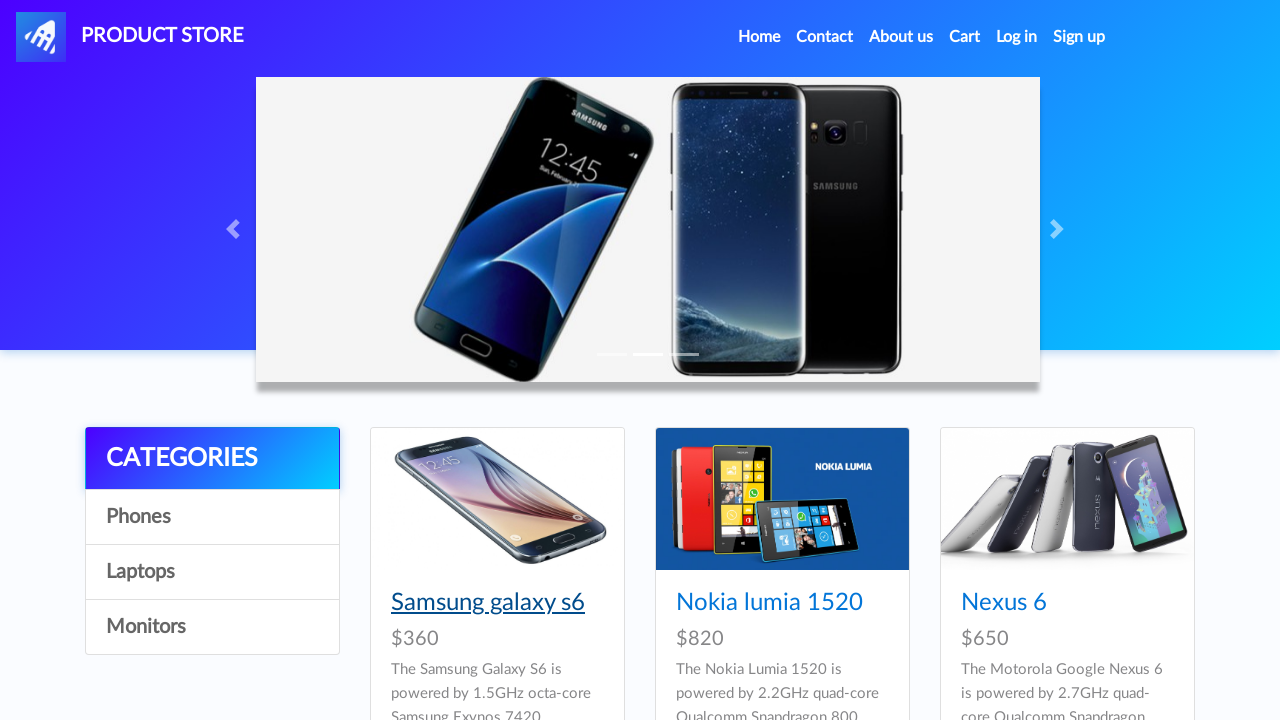

Clicked cart button to navigate to shopping cart at (965, 37) on xpath=//a[@id='cartur']
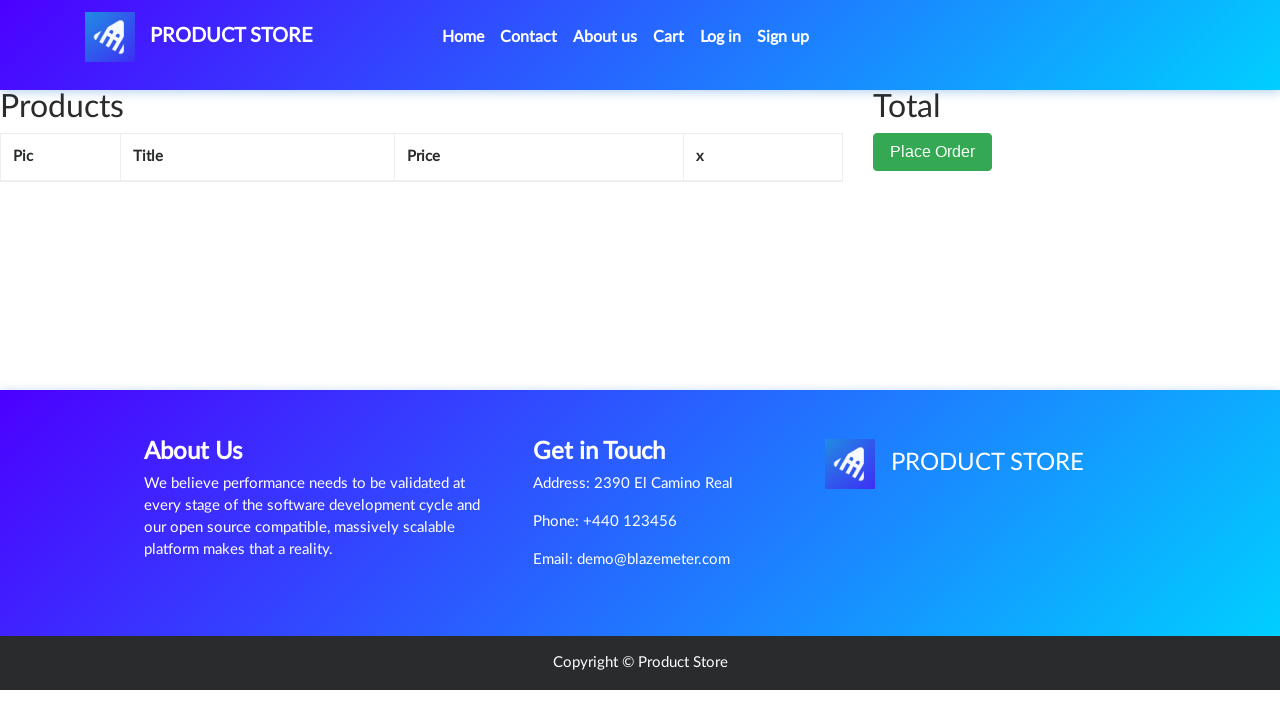

Waited for product to appear in cart
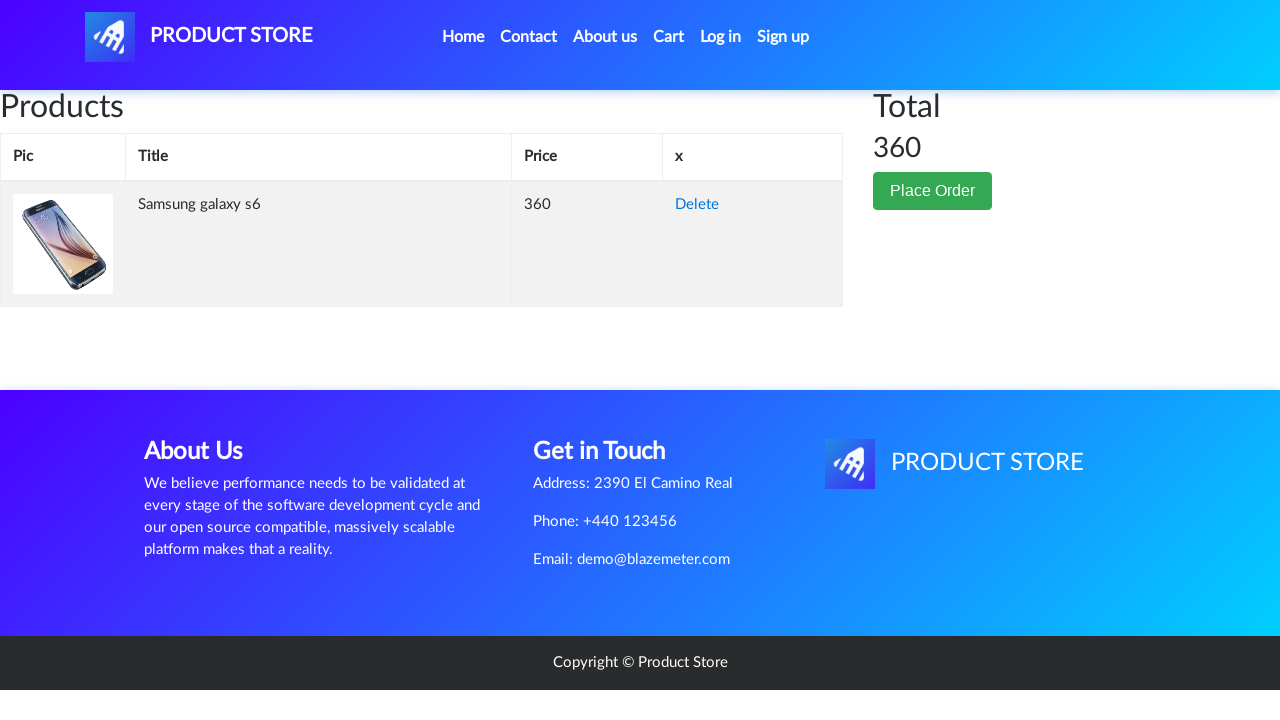

Retrieved product name from cart
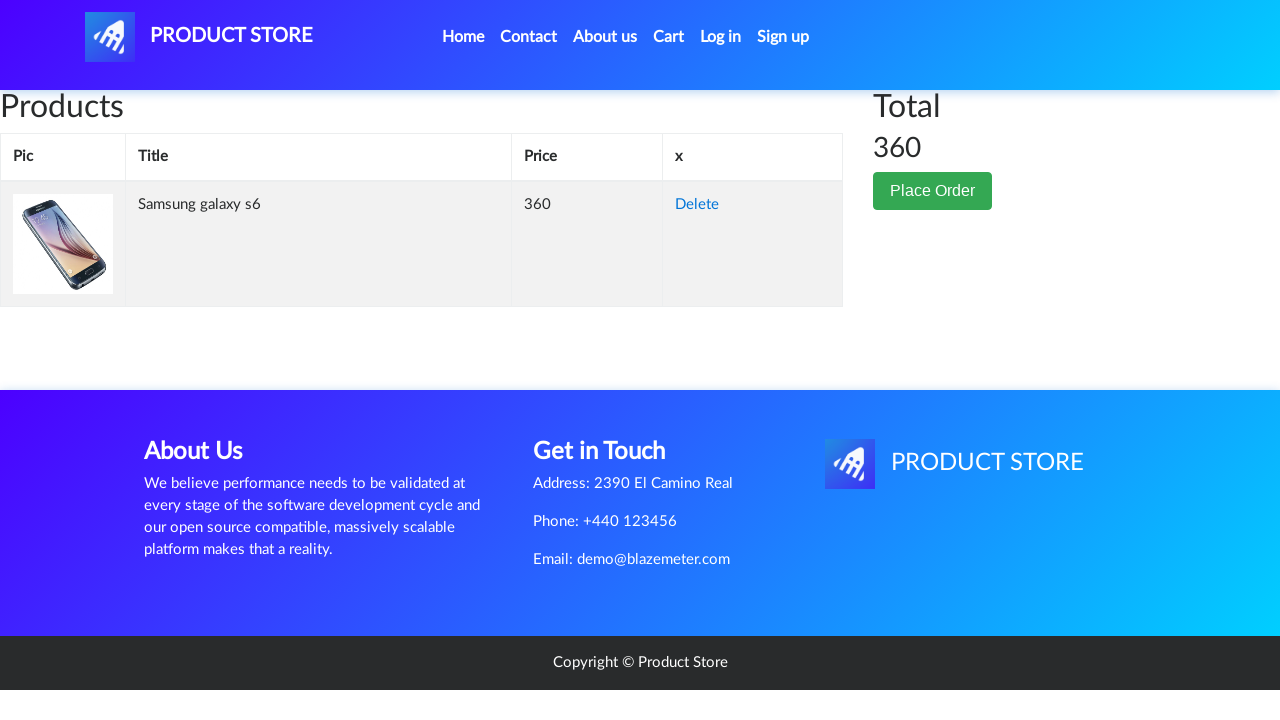

Verified product name in cart matches expected value
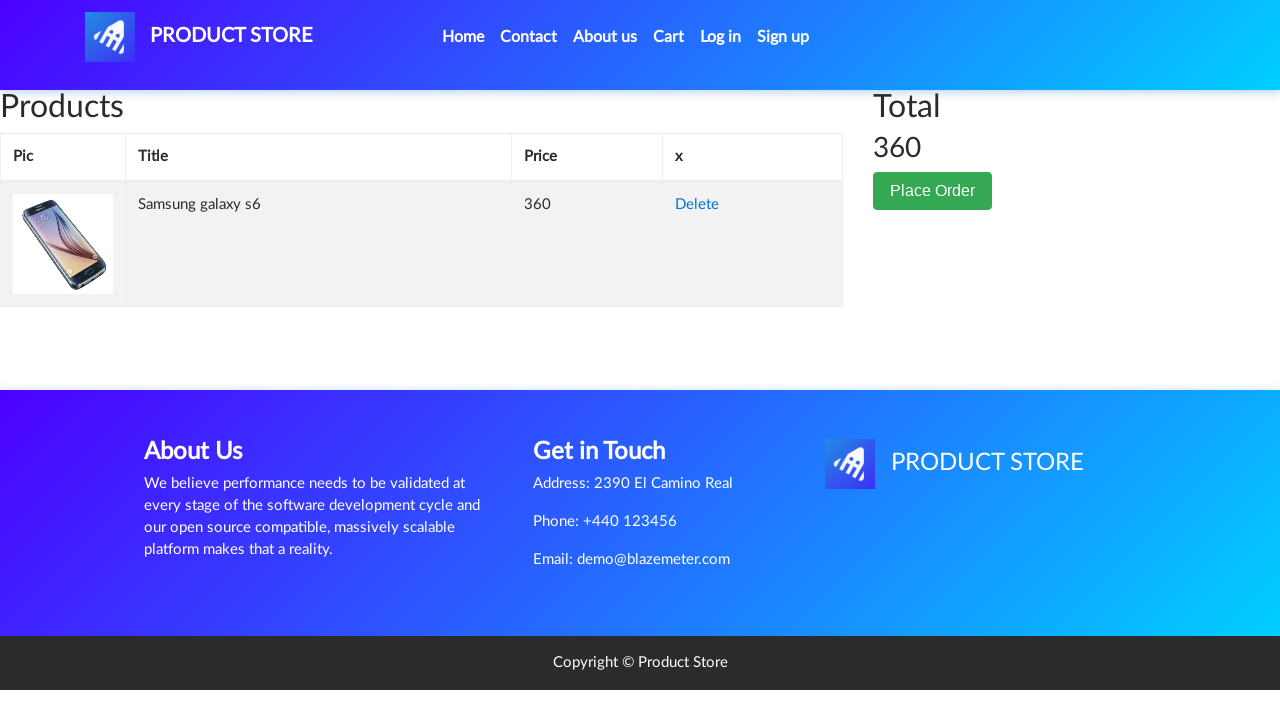

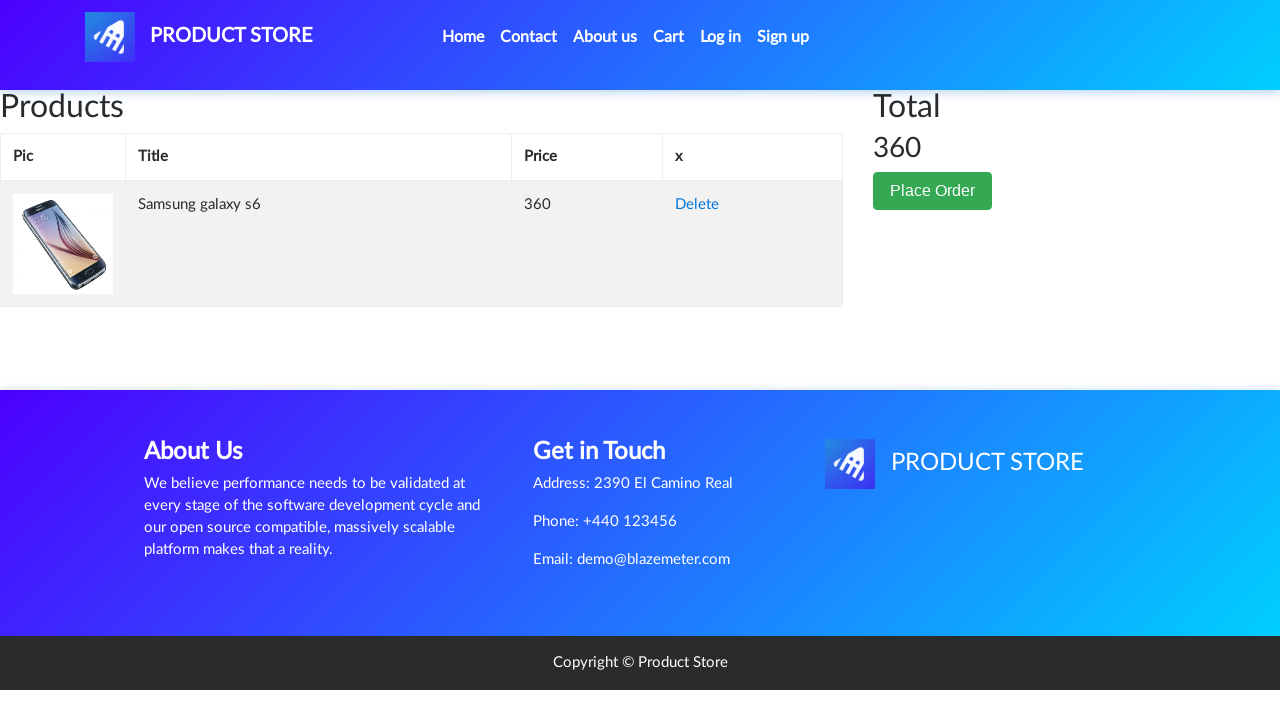